Tests a calculator web application by performing multiple mathematical operations (addition, multiplication, subtraction, division) and verifying the results are displayed correctly

Starting URL: https://juliemr.github.io/protractor-demo/

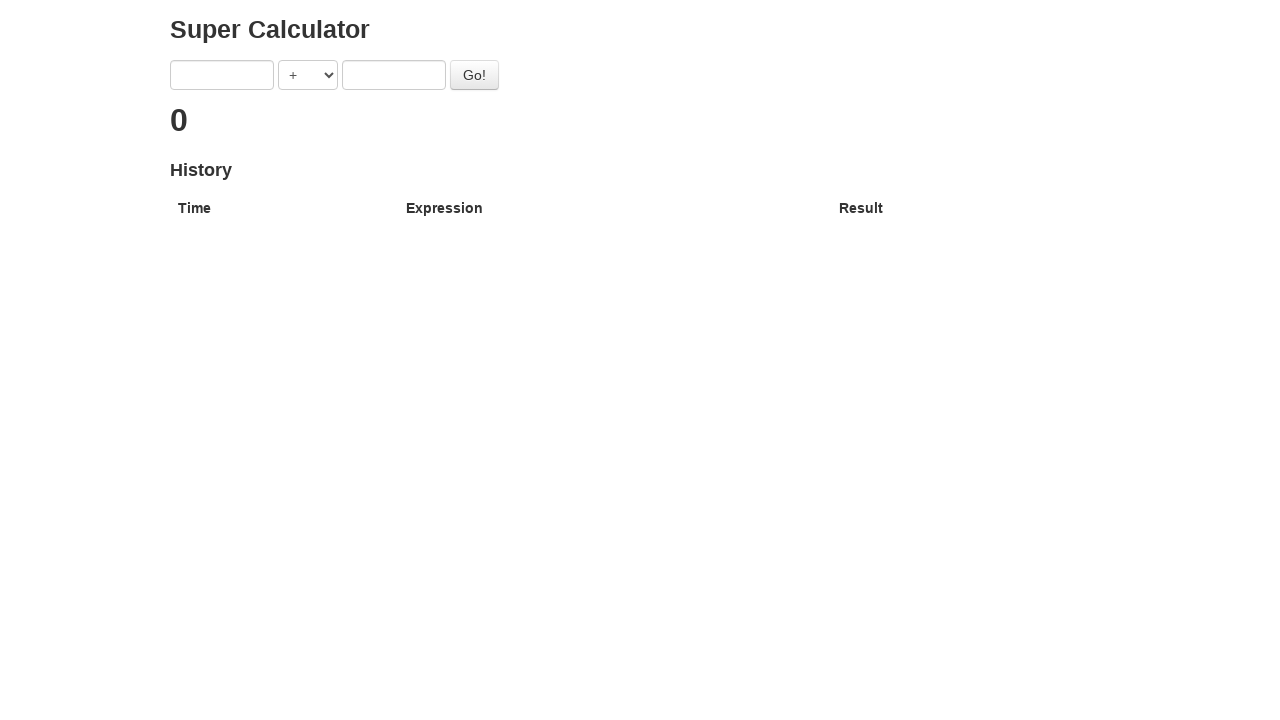

Filled first input field with '5' for addition test on //input[1]
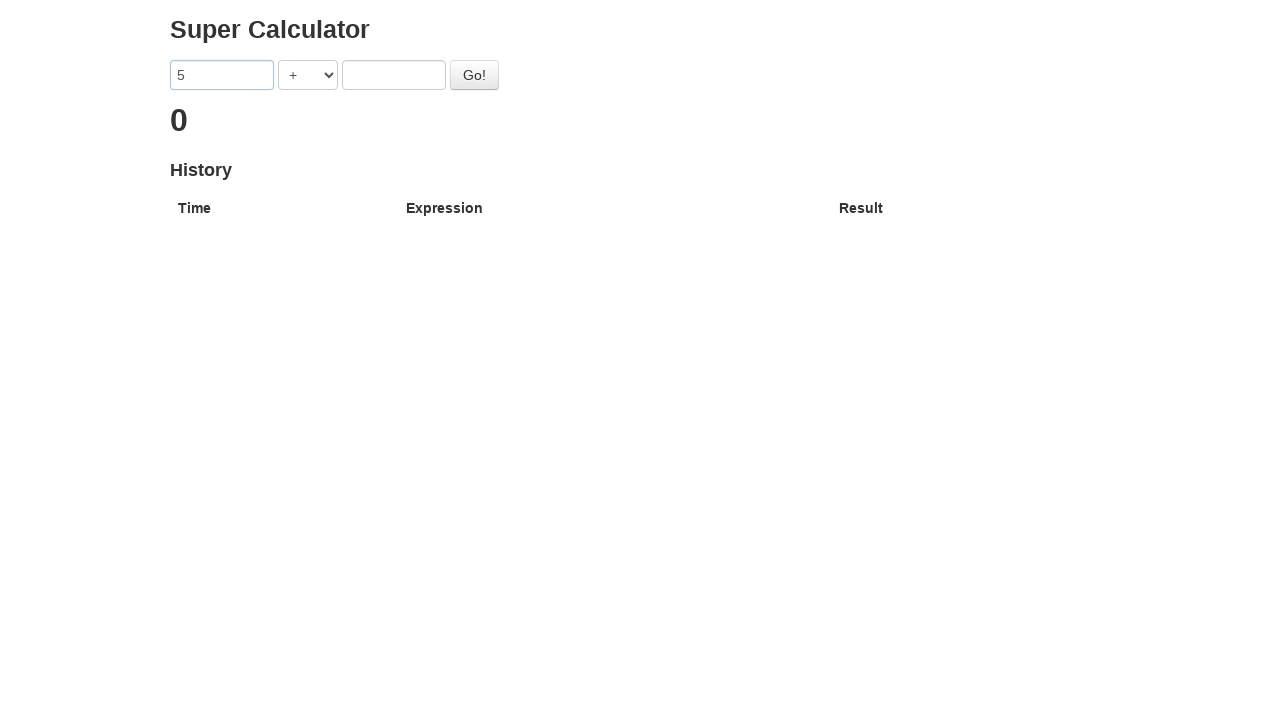

Selected '+' operator from dropdown on //select
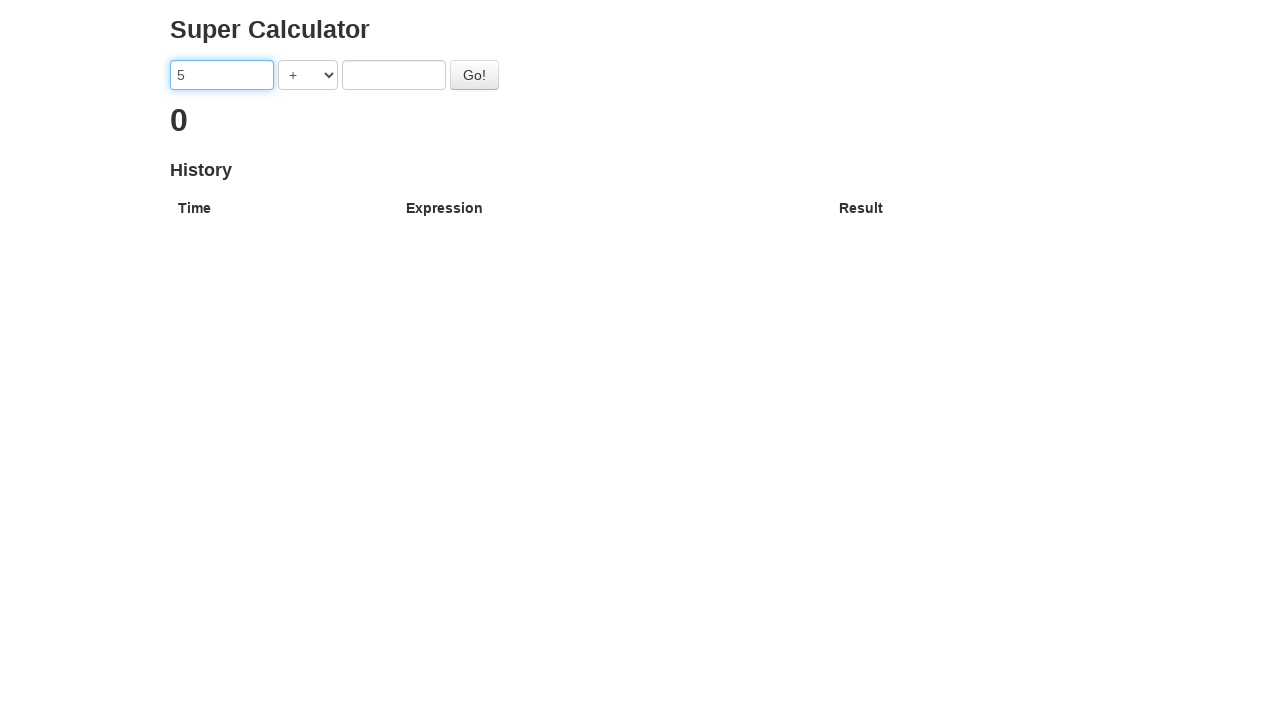

Filled second input field with '5' for addition test on //input[2]
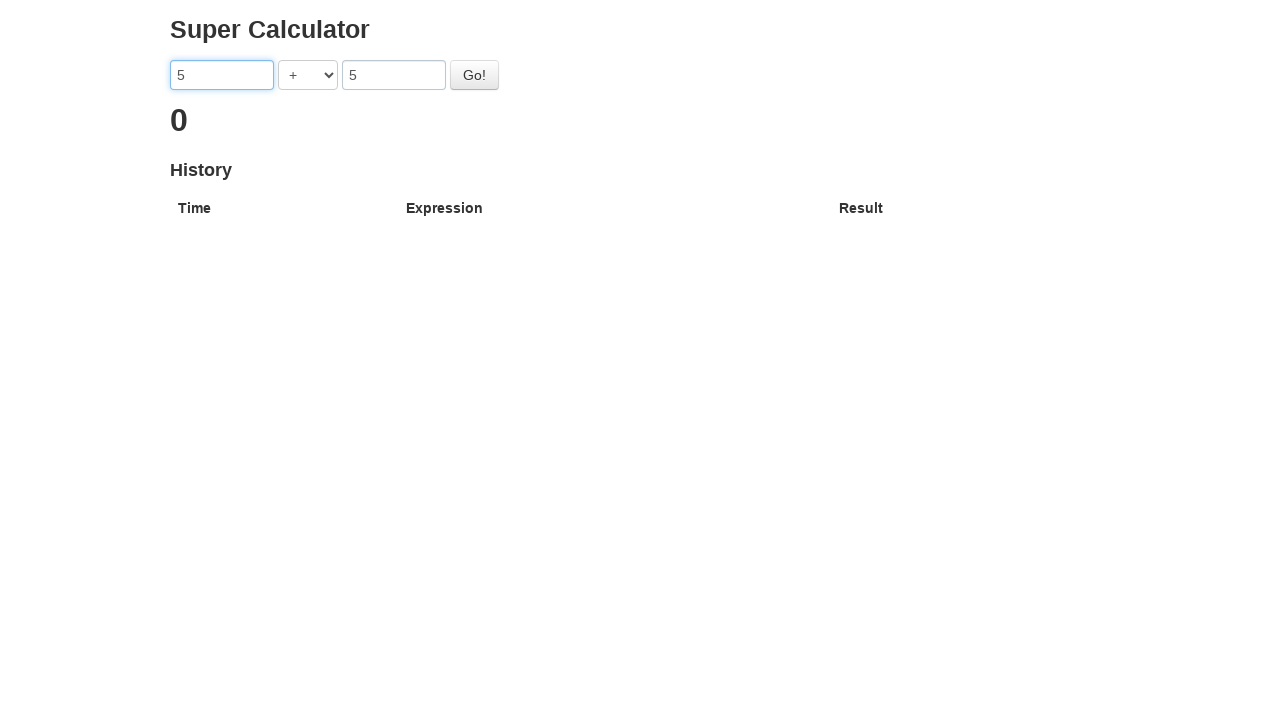

Clicked 'Go' button to execute addition operation at (474, 75) on #gobutton
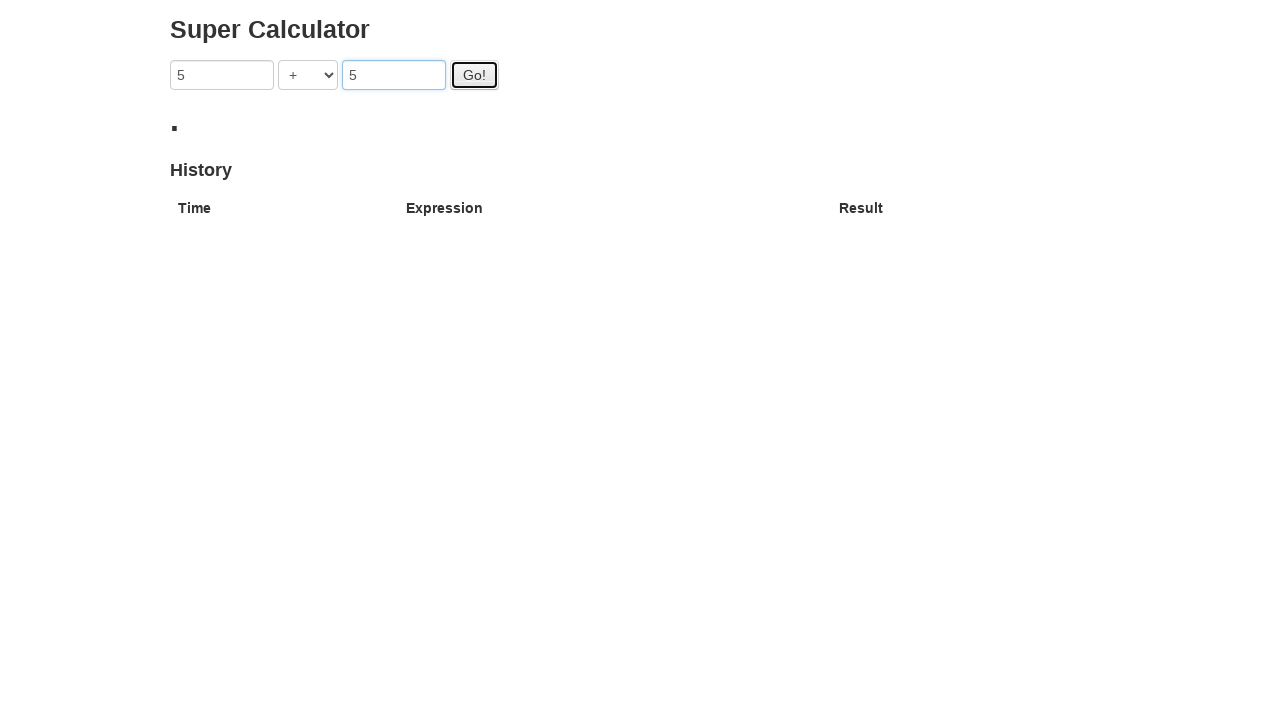

Verified addition result '10' is displayed in heading
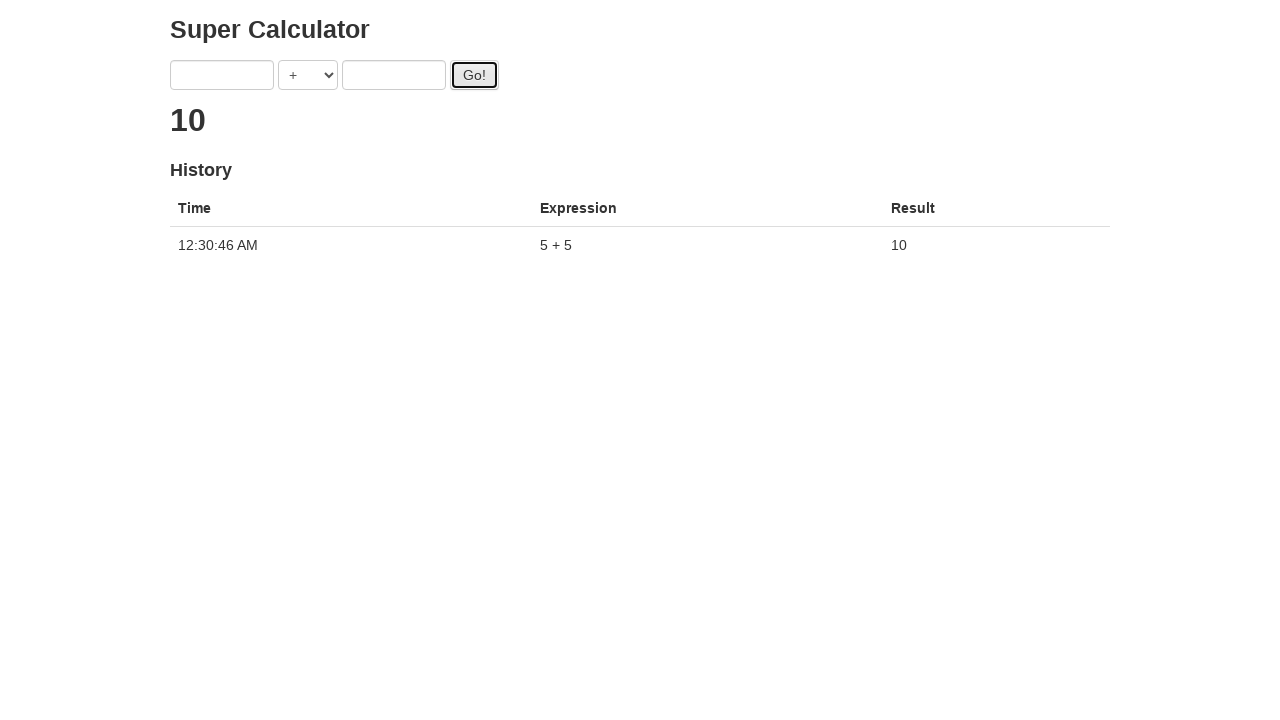

Verified result row appeared in history table
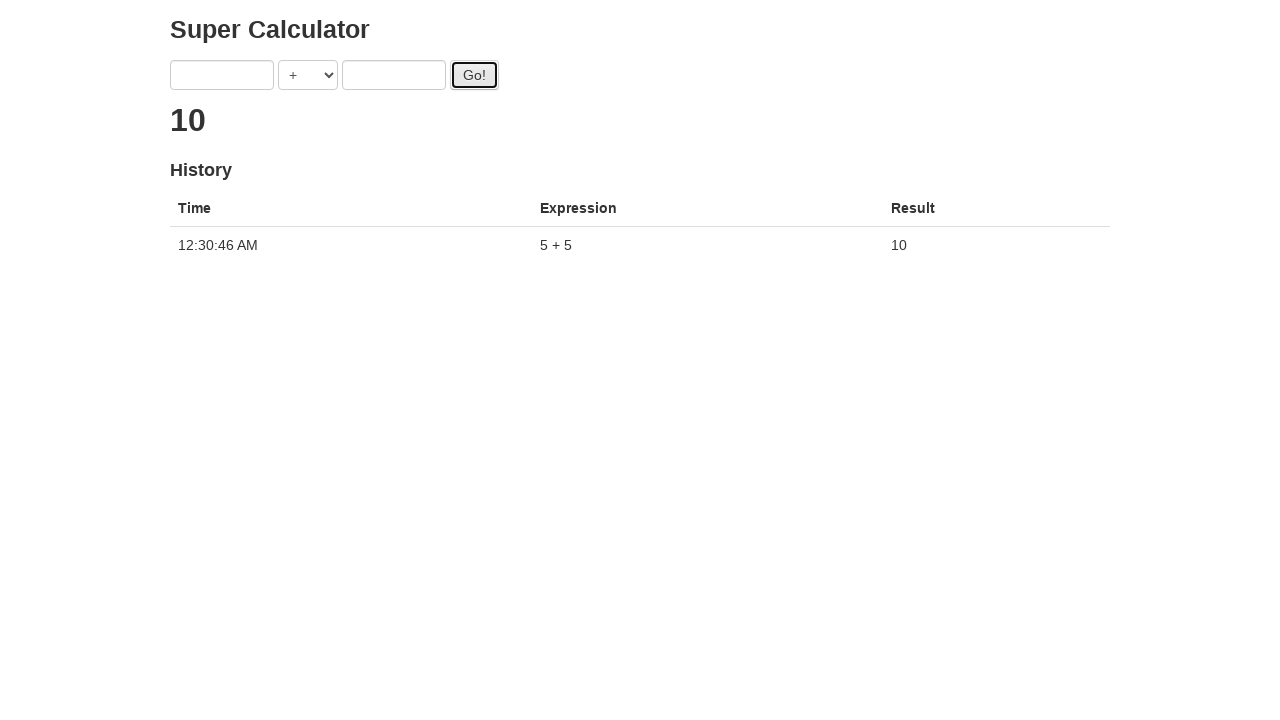

Filled first input field with '10' for multiplication test on //input[1]
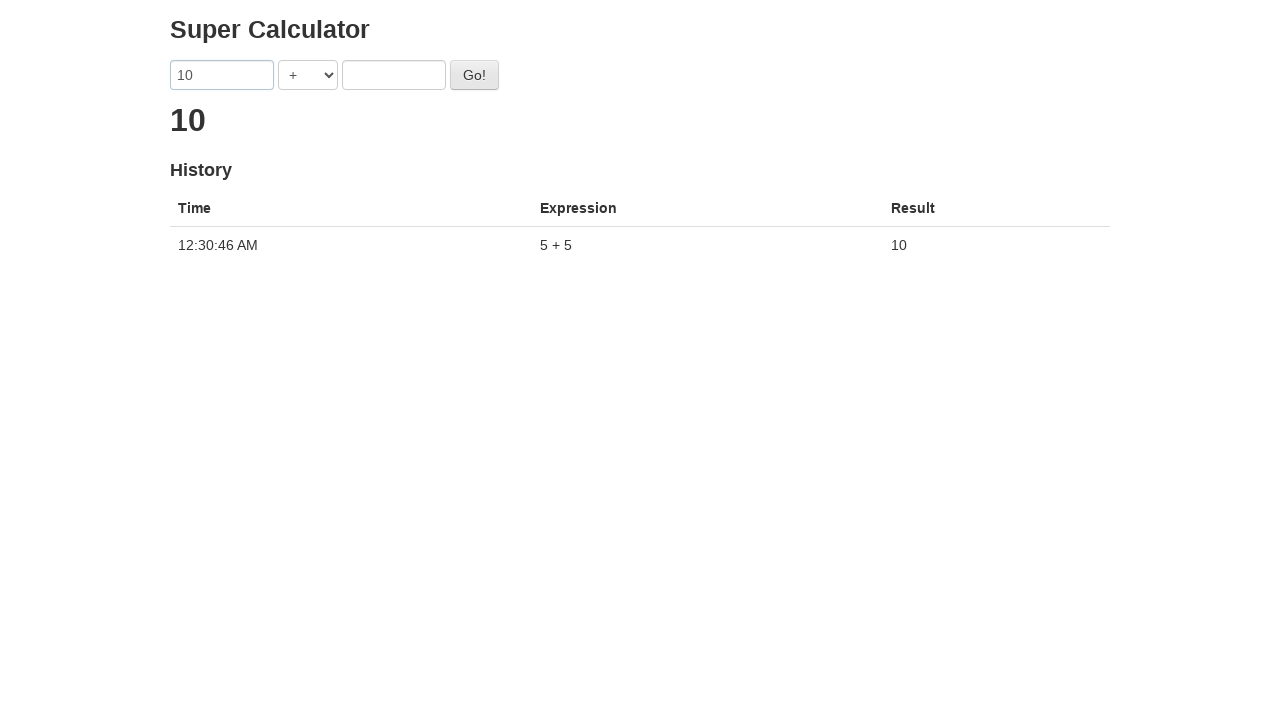

Selected '*' operator from dropdown on //select
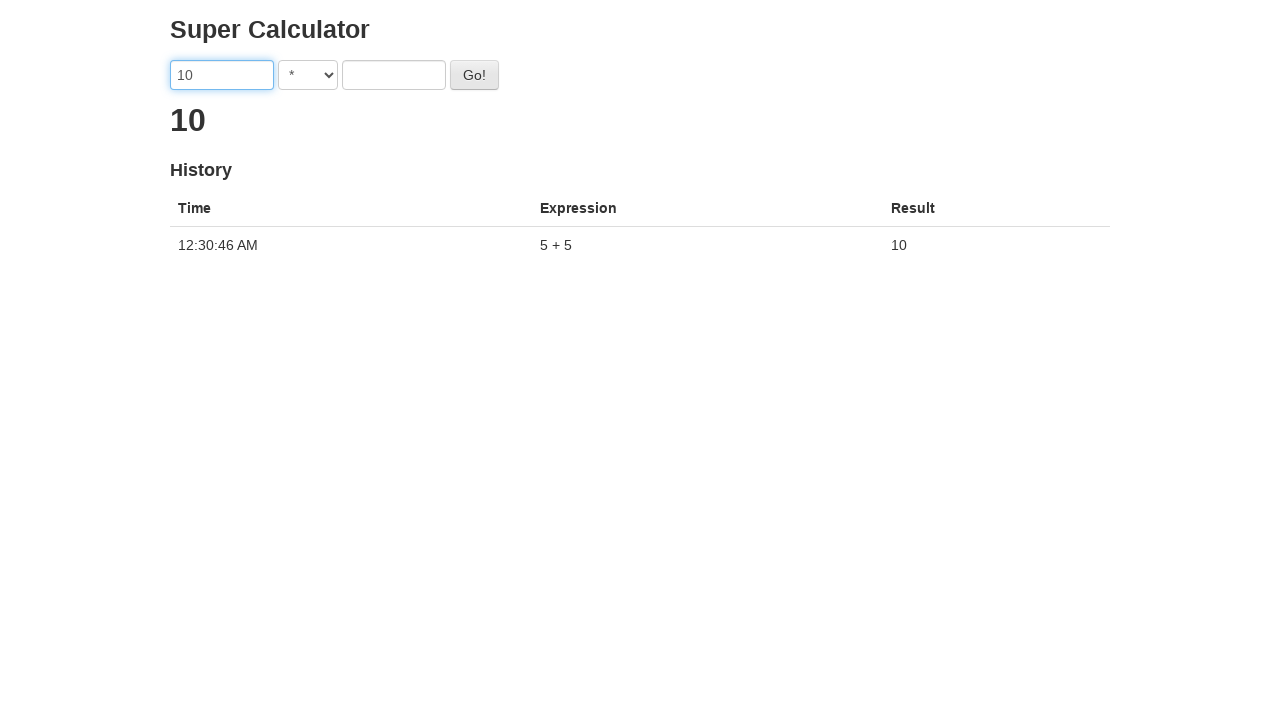

Filled second input field with '2' for multiplication test on //input[2]
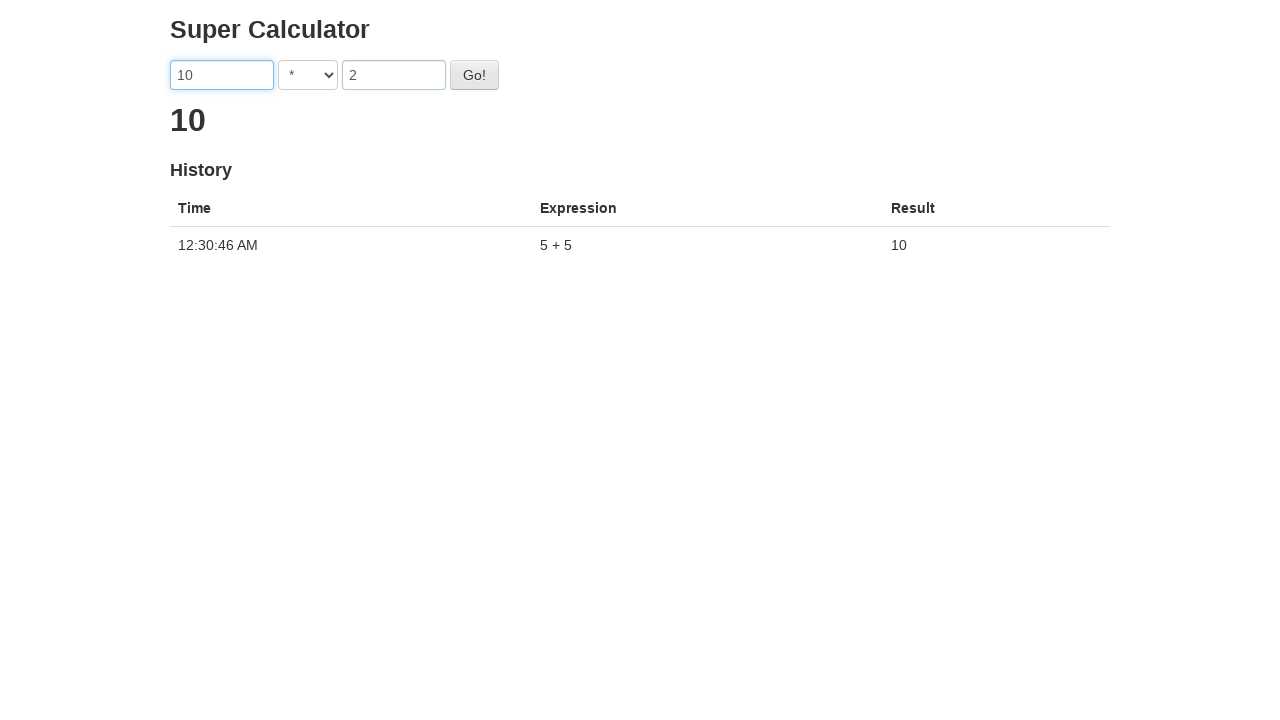

Clicked 'Go' button to execute multiplication operation at (474, 75) on #gobutton
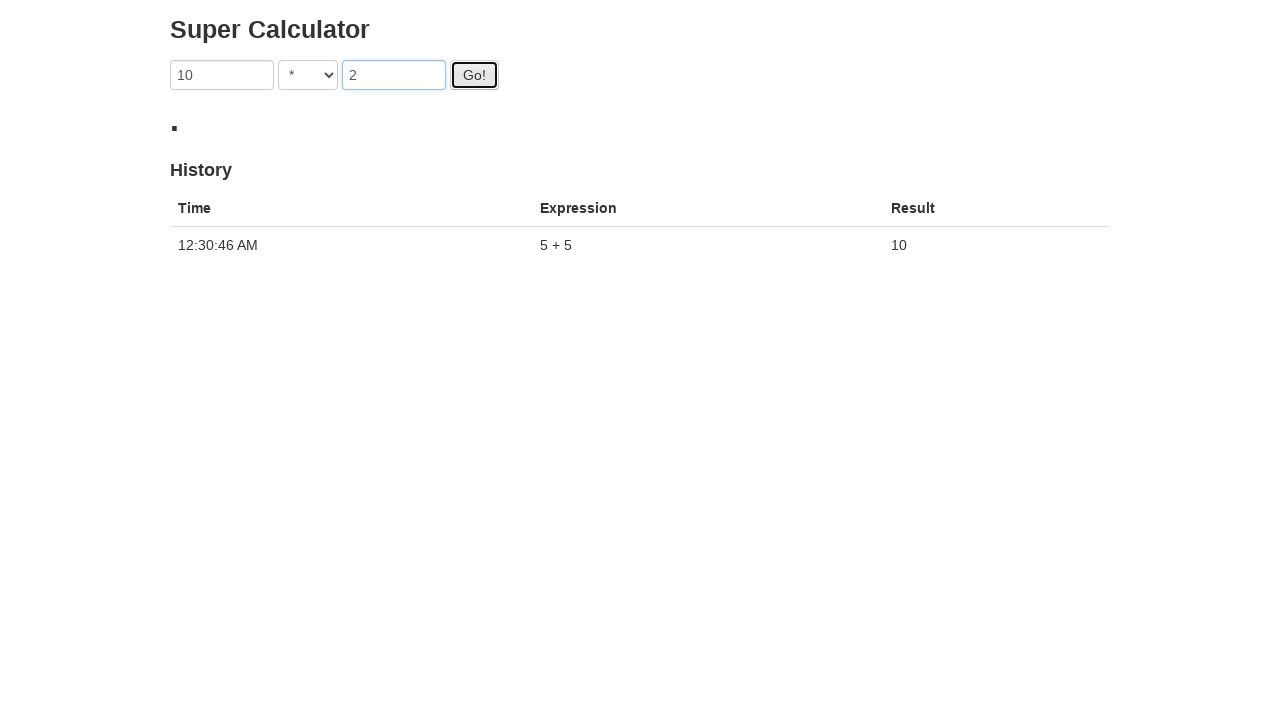

Verified multiplication result '20' is displayed in heading
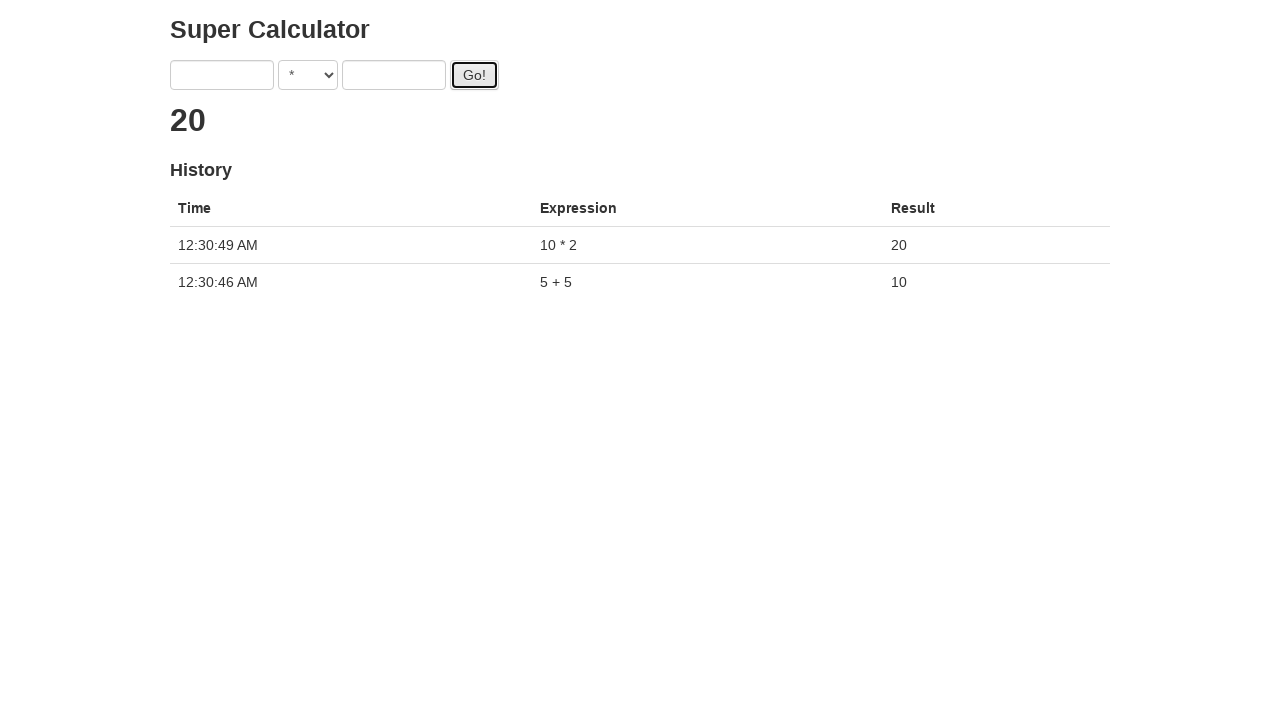

Verified result row appeared in history table
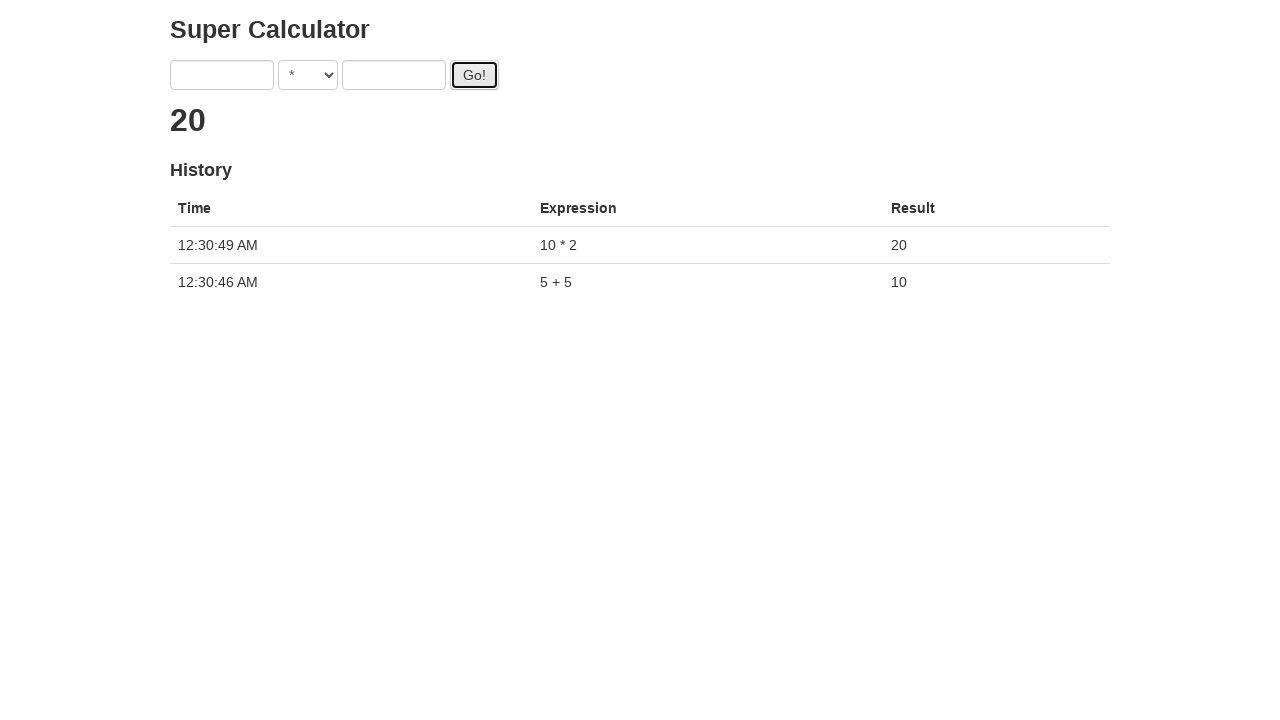

Filled first input field with '15' for subtraction test on //input[1]
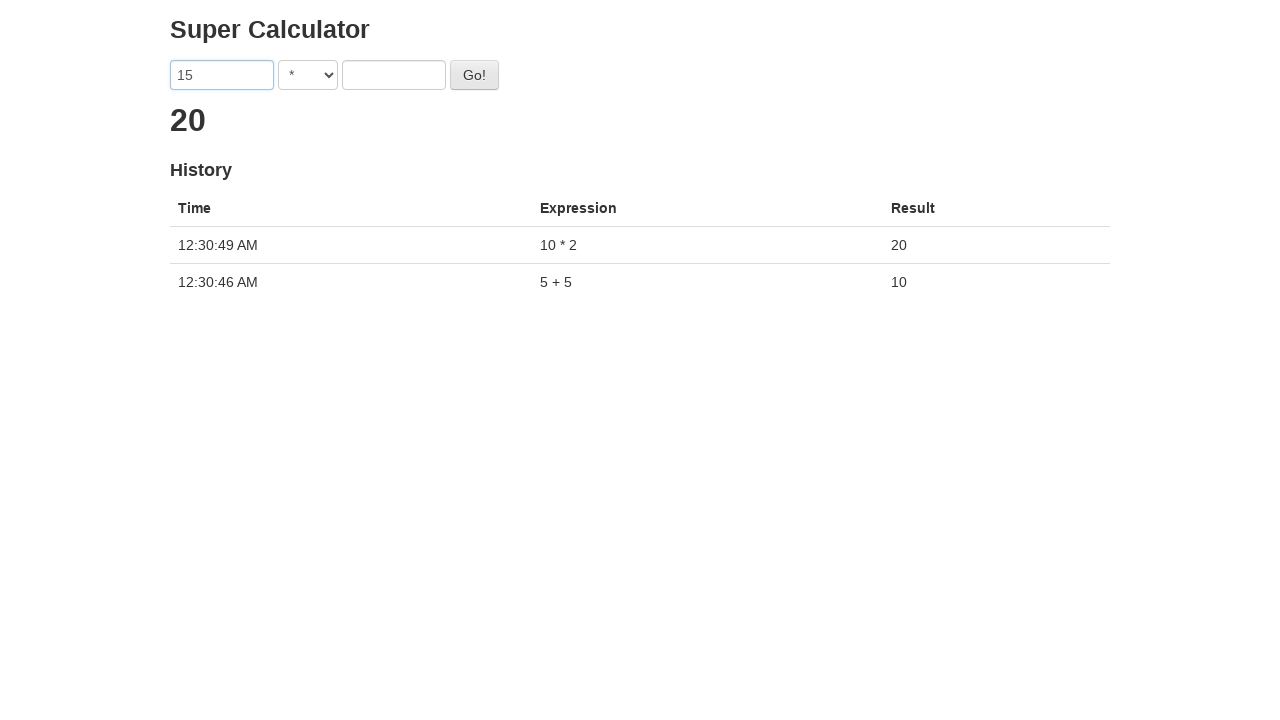

Selected '-' operator from dropdown on //select
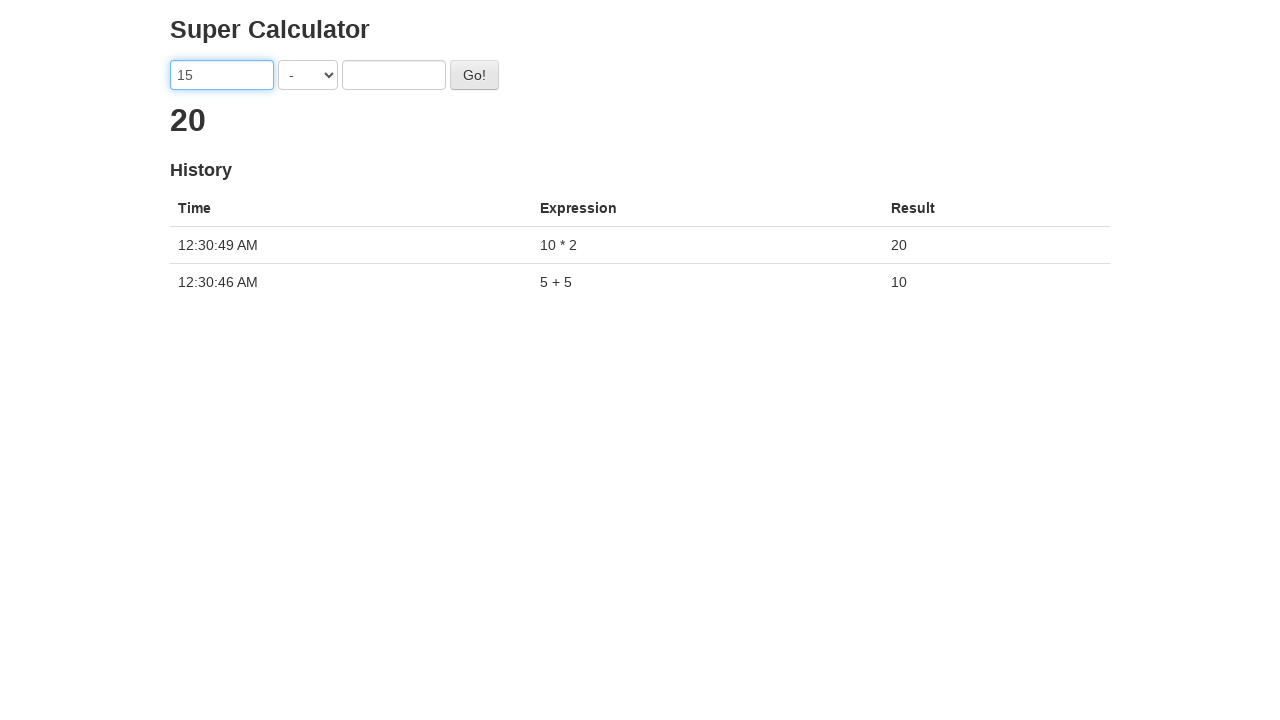

Filled second input field with '5' for subtraction test on //input[2]
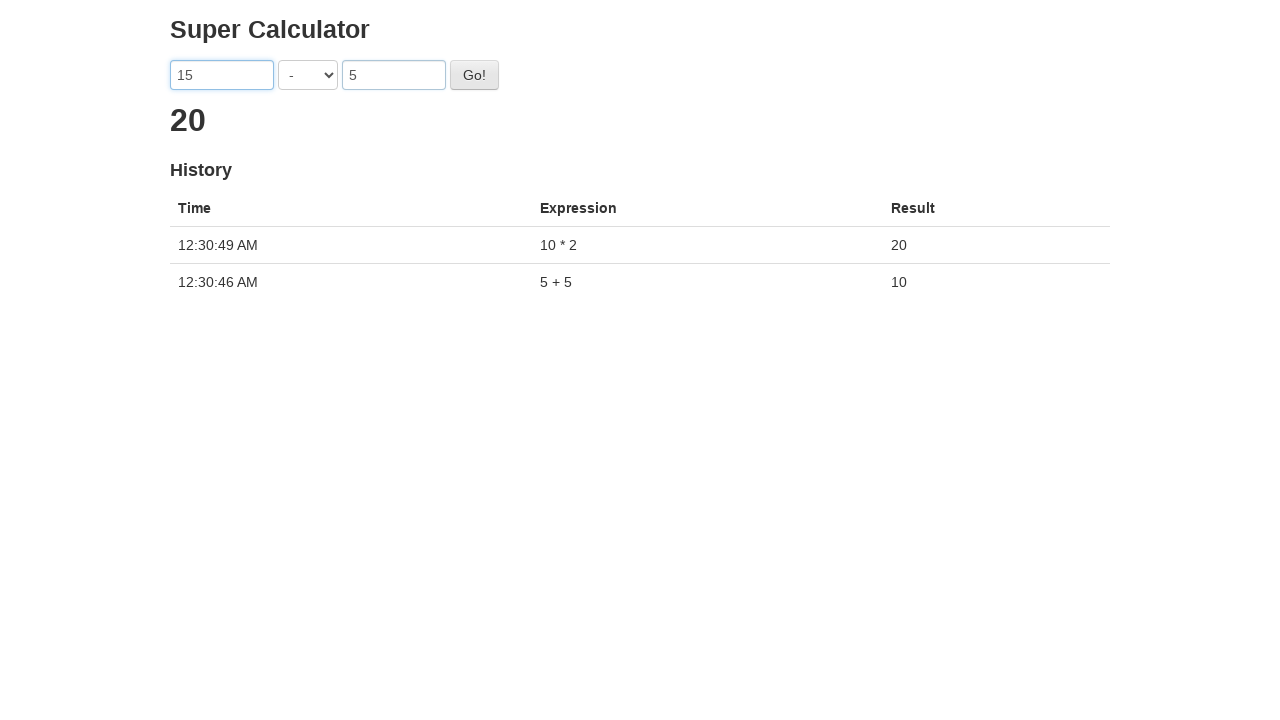

Clicked 'Go' button to execute subtraction operation at (474, 75) on #gobutton
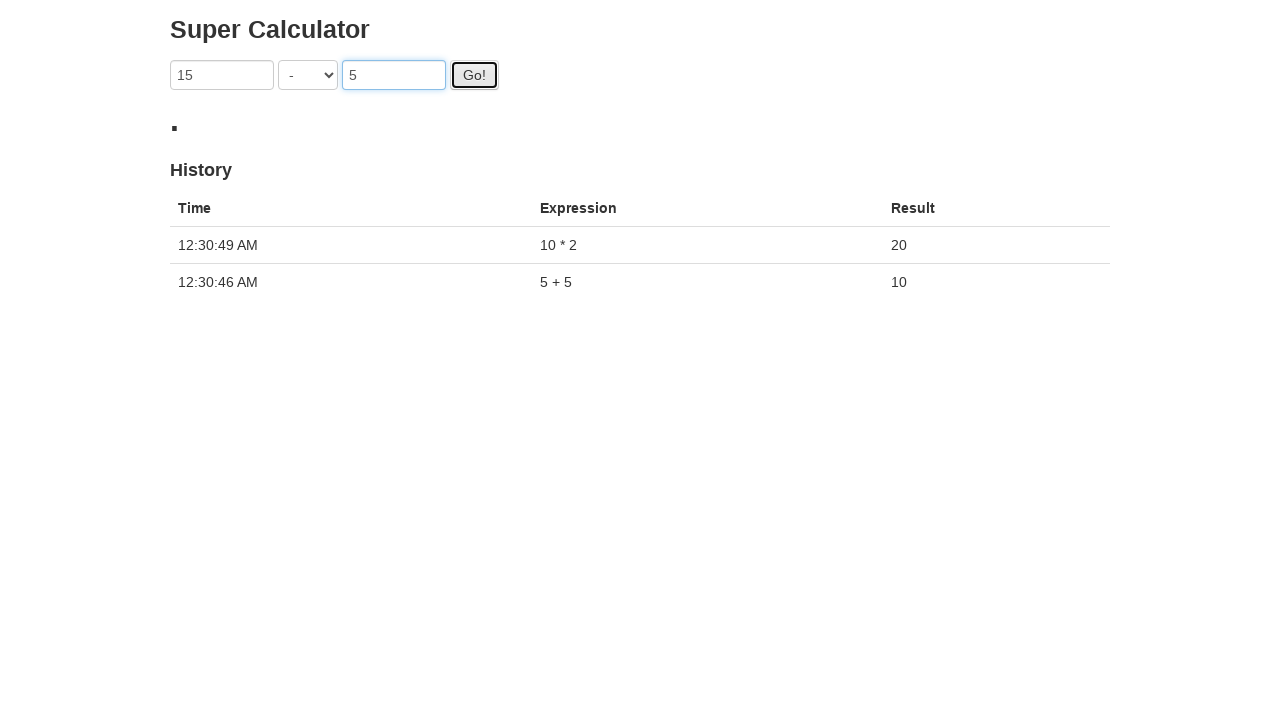

Verified subtraction result '10' is displayed in heading
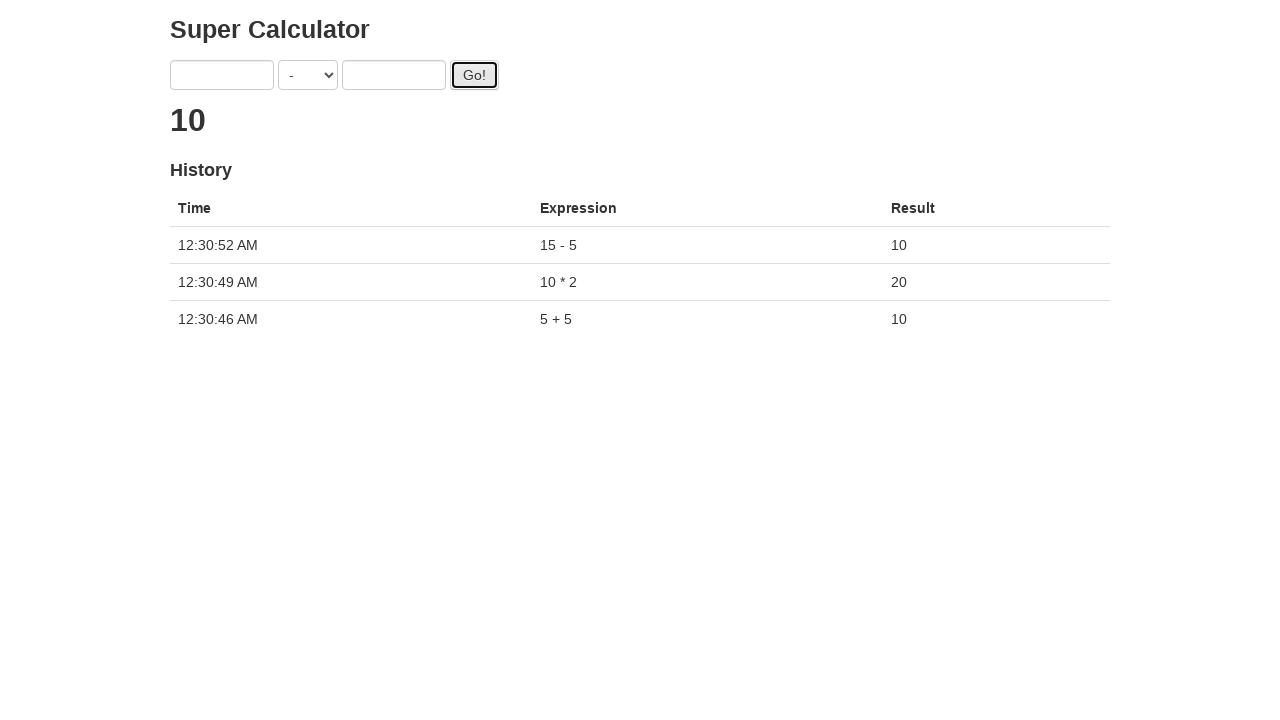

Verified result row appeared in history table
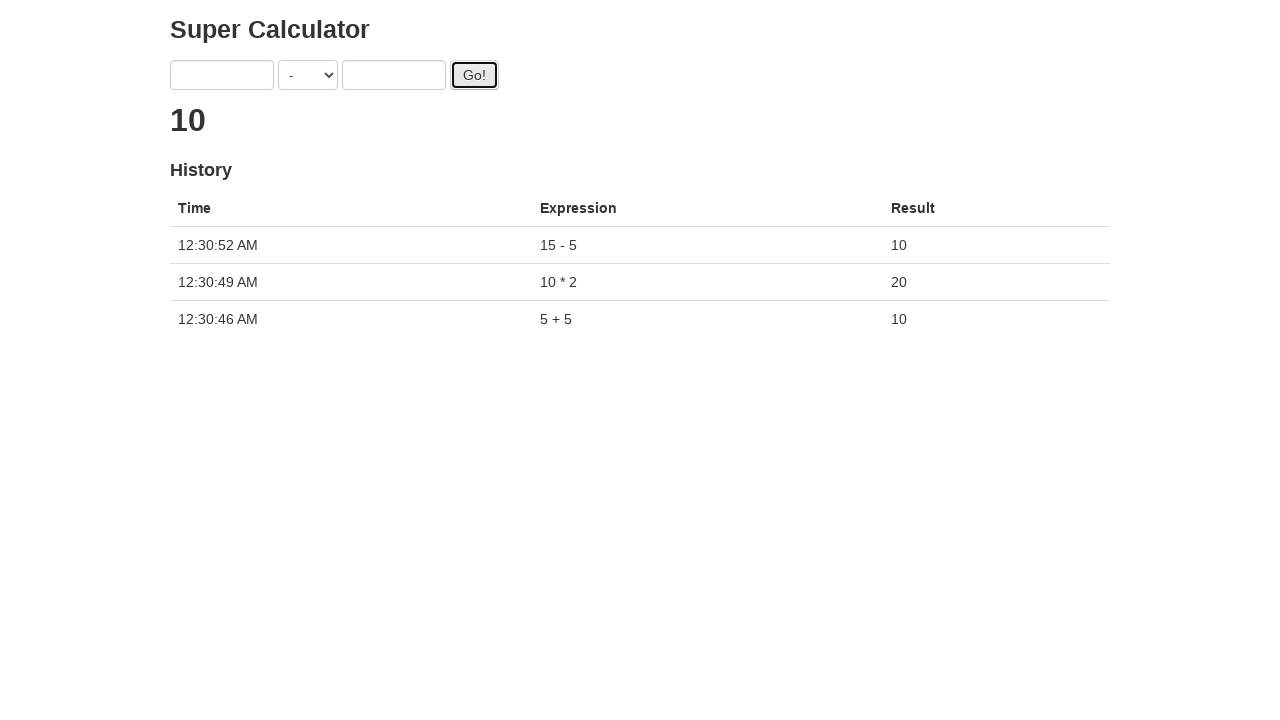

Filled first input field with '10' for division test on //input[1]
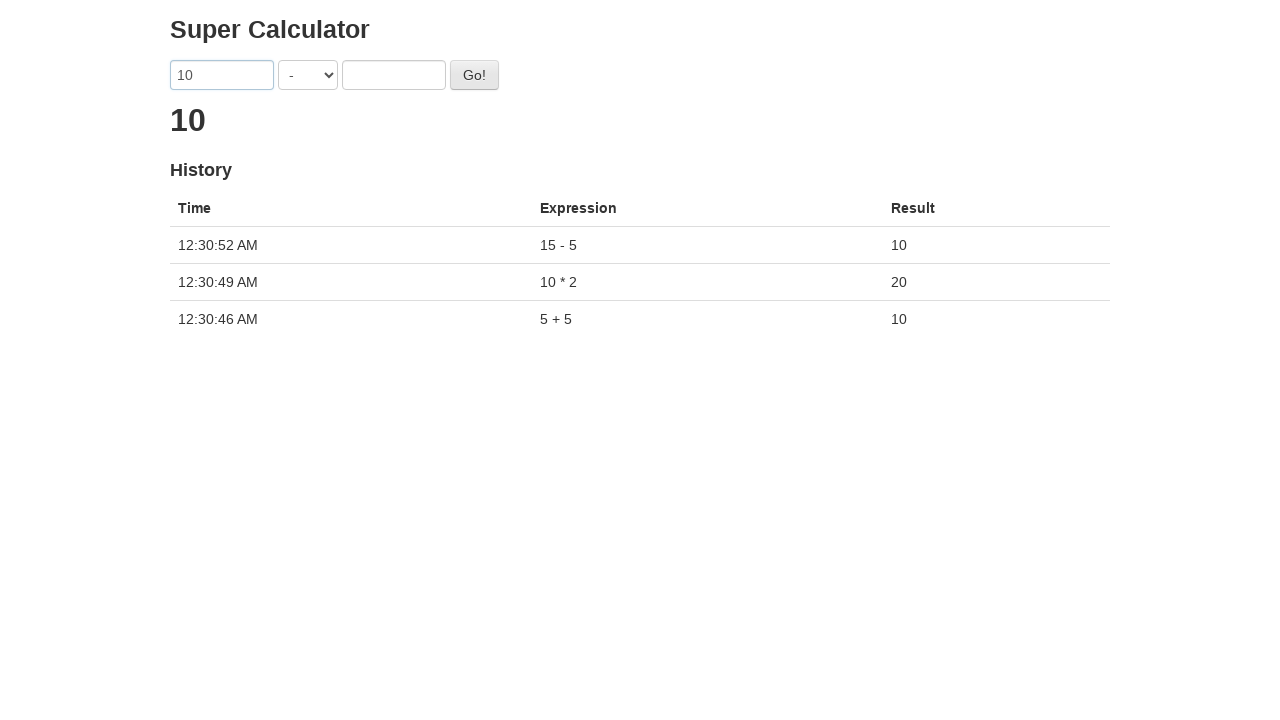

Selected '/' operator from dropdown on //select
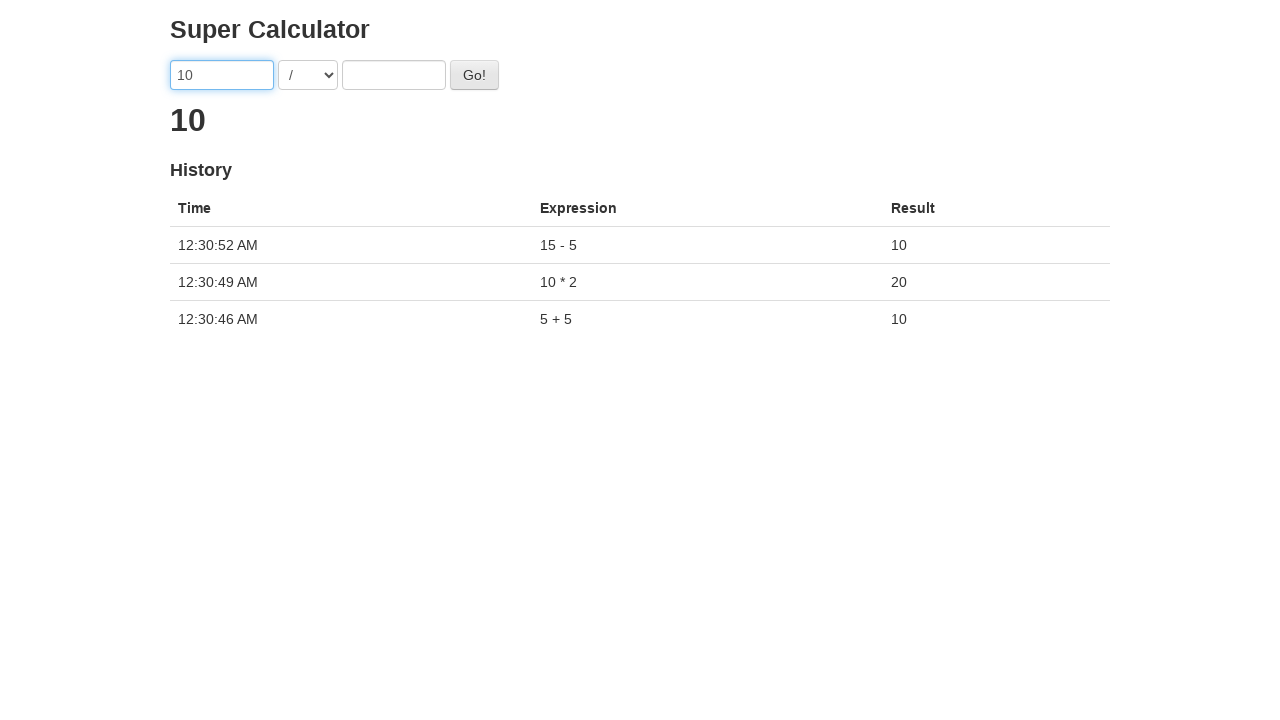

Filled second input field with '2' for division test on //input[2]
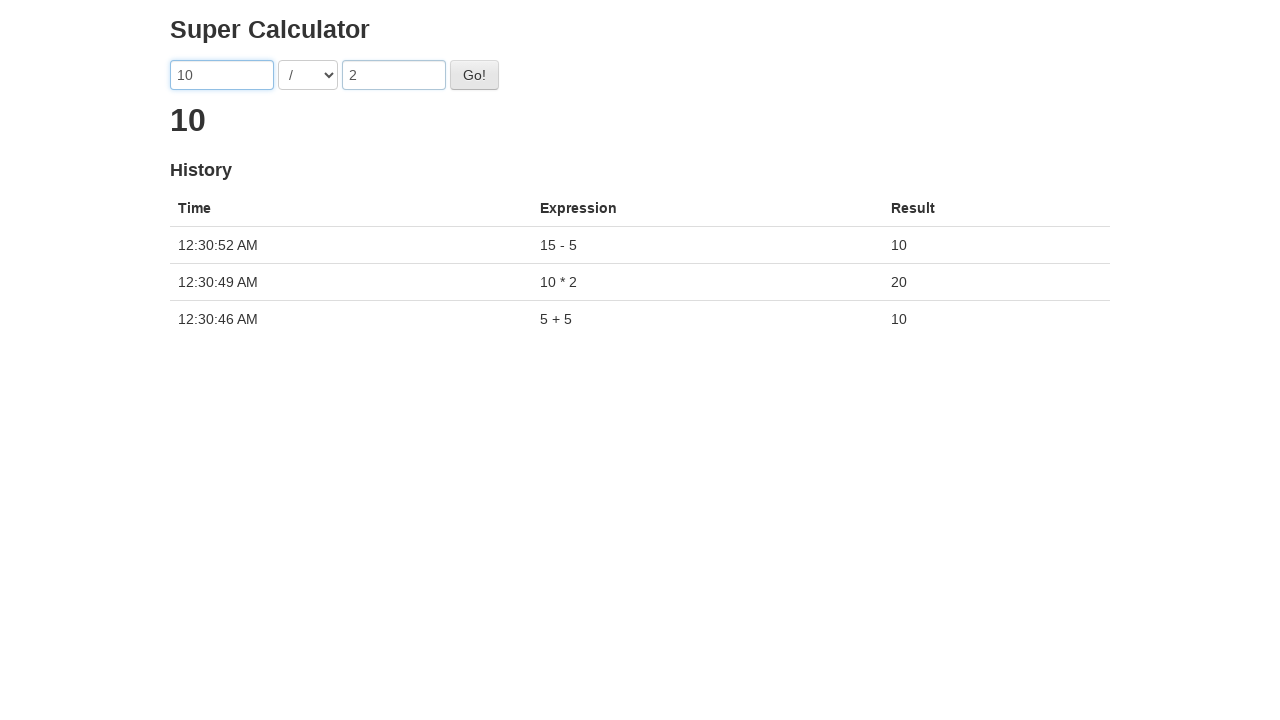

Clicked 'Go' button to execute division operation at (474, 75) on #gobutton
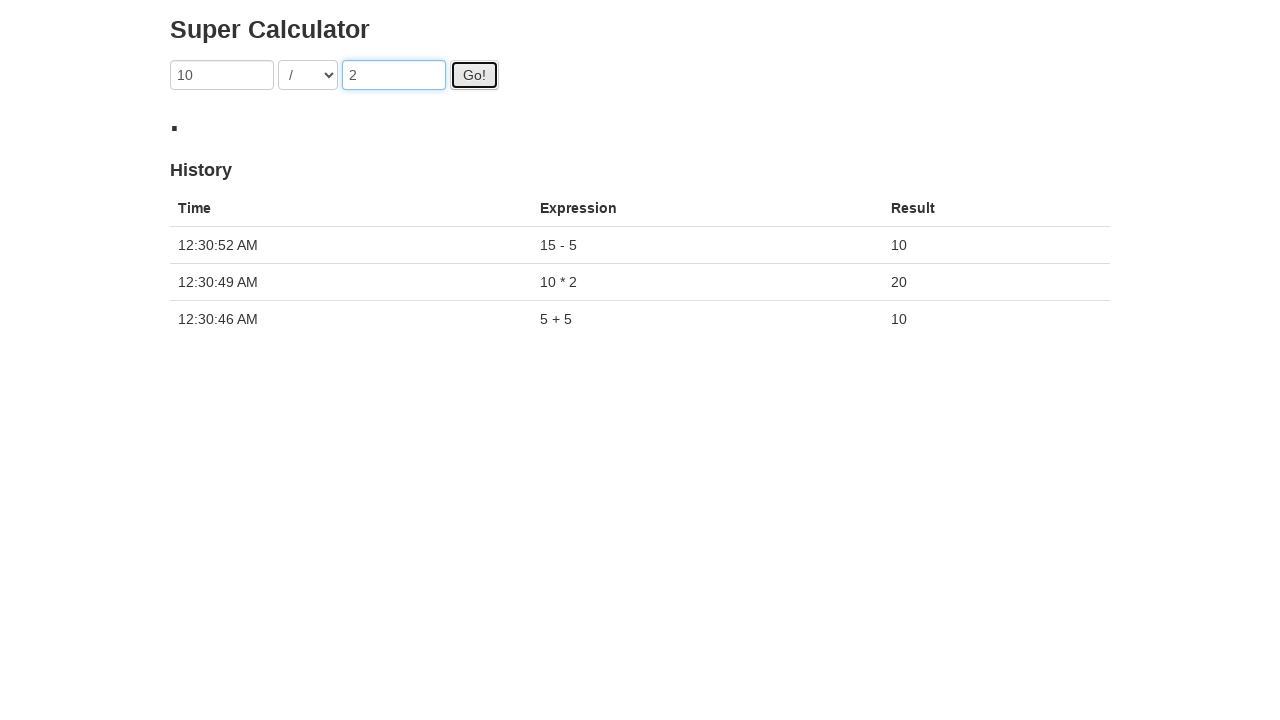

Verified division result '5' is displayed in heading
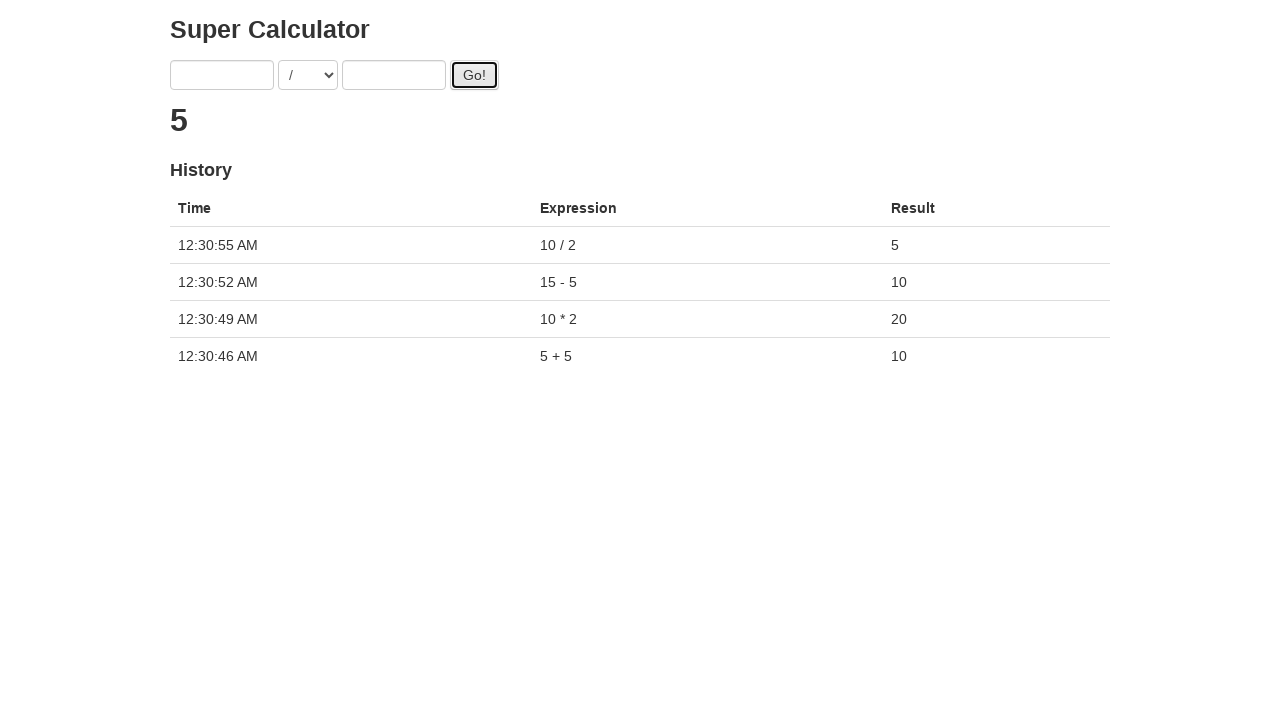

Verified result row appeared in history table
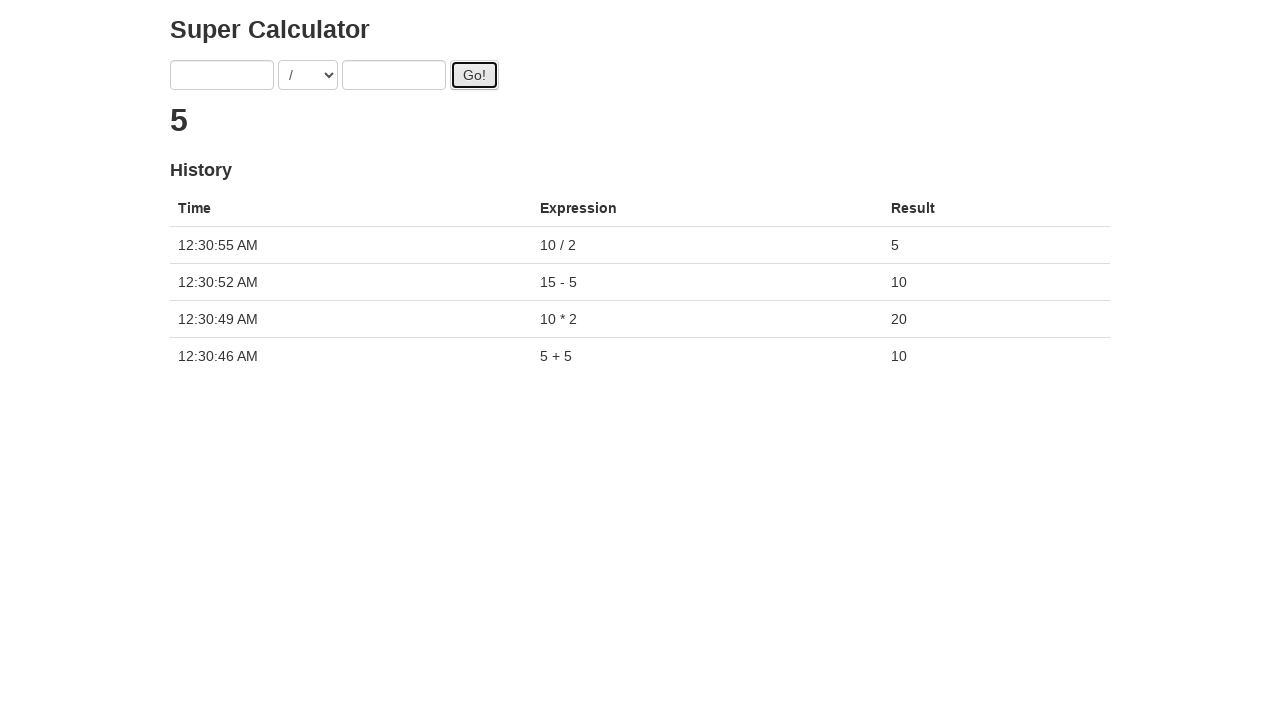

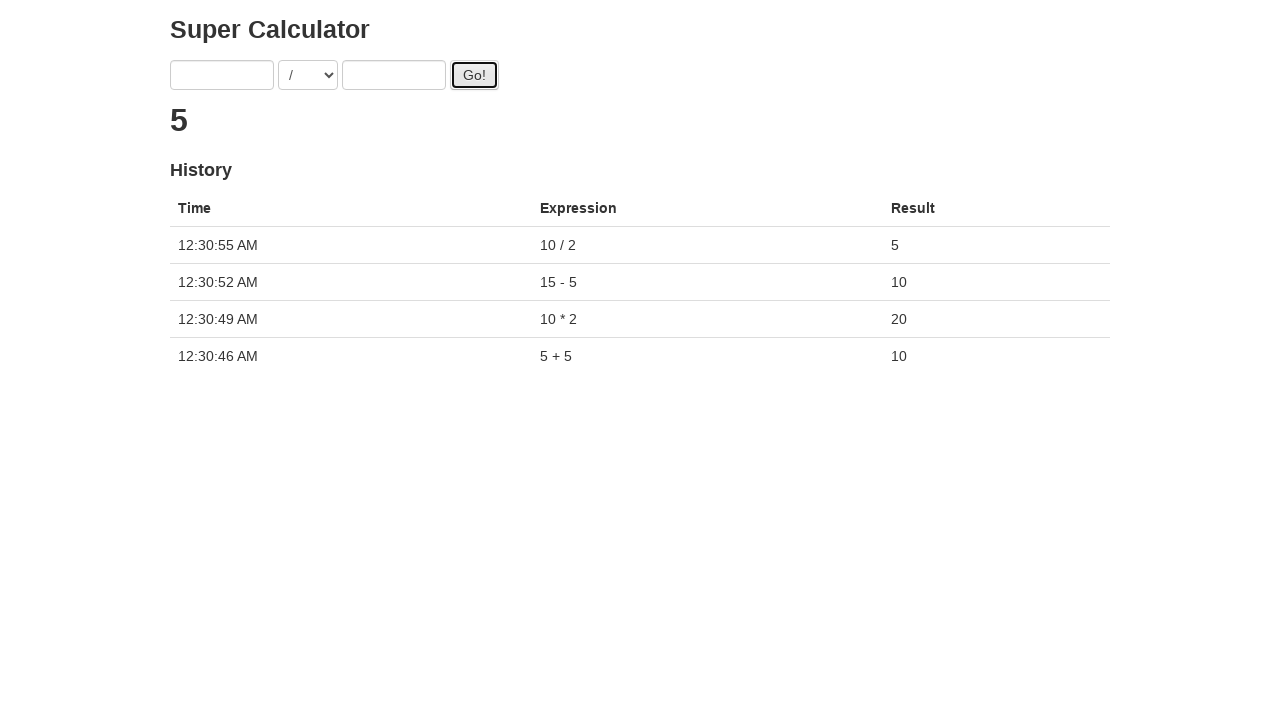